Navigates to Monster India's sponsored popup page. The original test appears incomplete with only page navigation implemented.

Starting URL: https://my.monsterindia.com/sponsered_popup.html

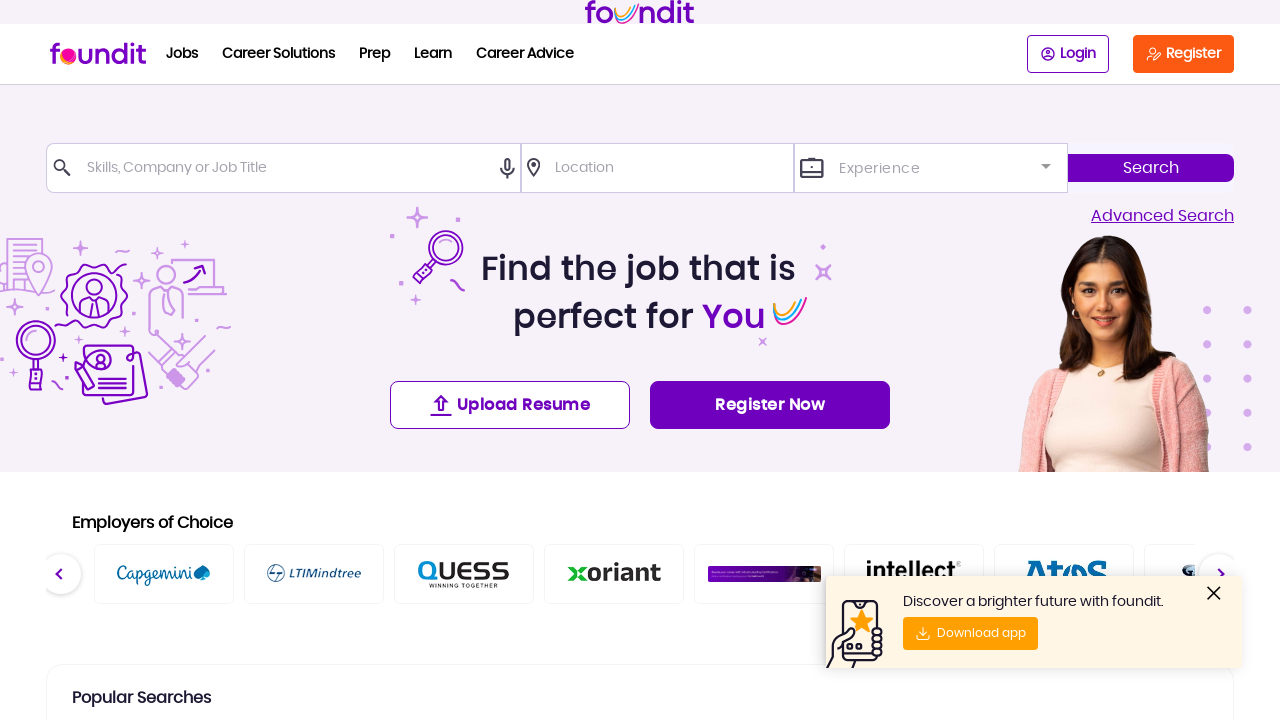

Waited for Monster India sponsored popup page to load (domcontentloaded)
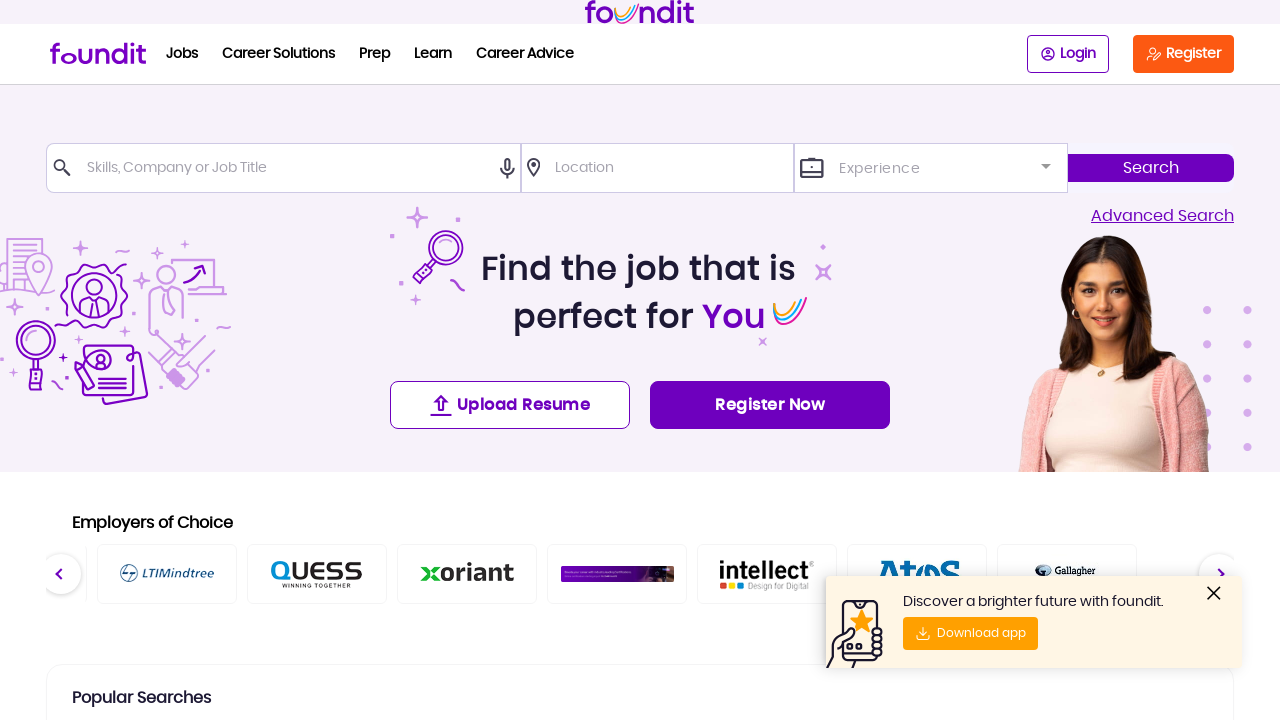

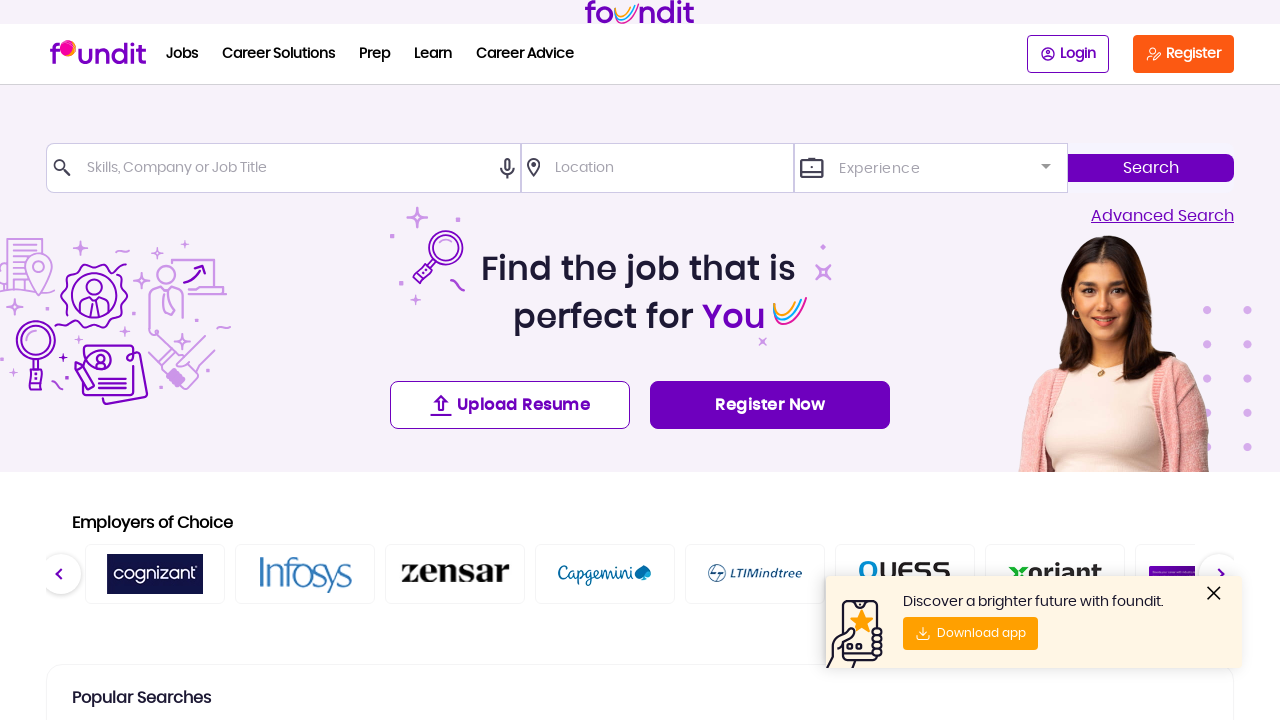